Tests checkbox interaction by navigating to a checkboxes page and clicking the second checkbox

Starting URL: https://the-internet.herokuapp.com/checkboxes

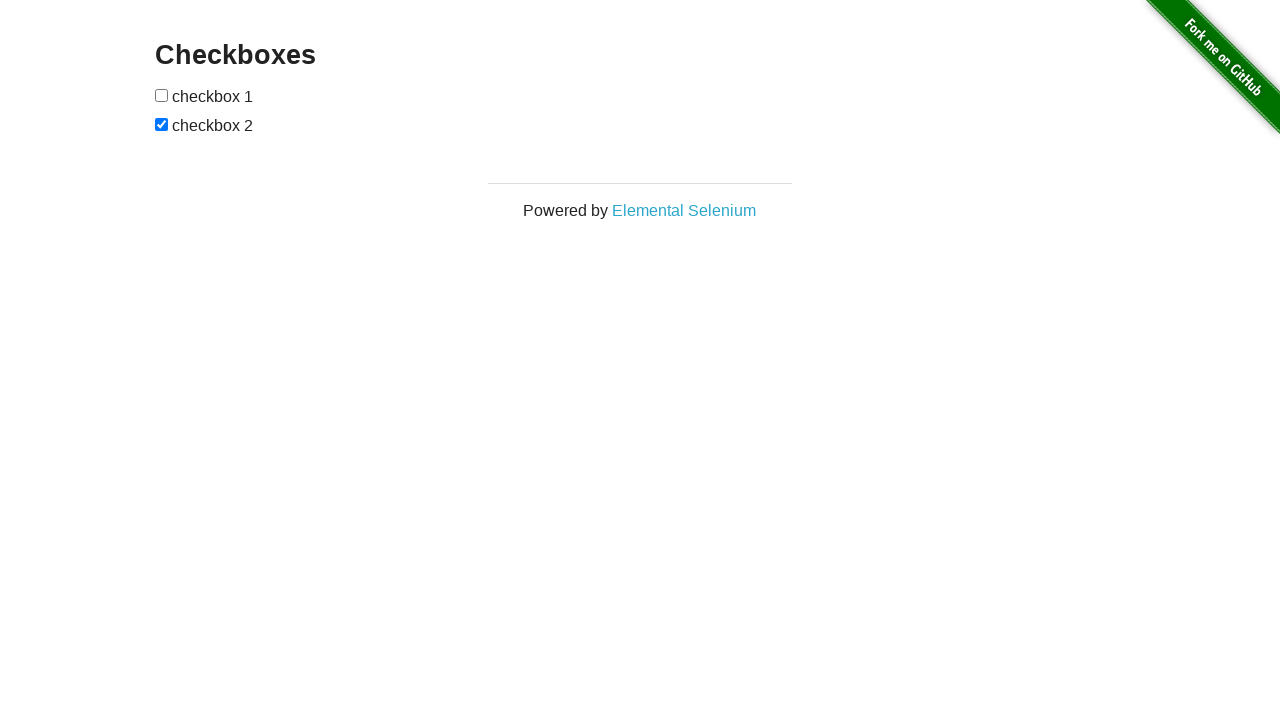

Navigated to checkboxes page
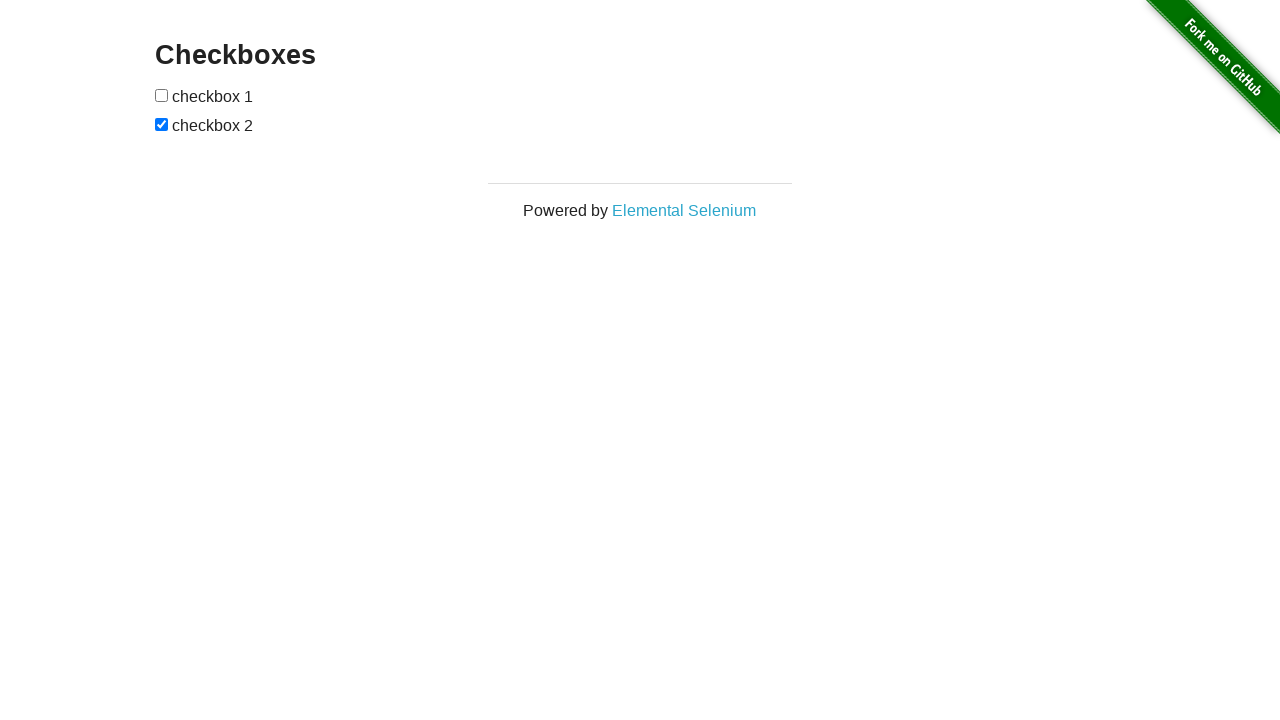

Clicked the second checkbox at (162, 124) on xpath=//*[@id="checkboxes"]/input[2]
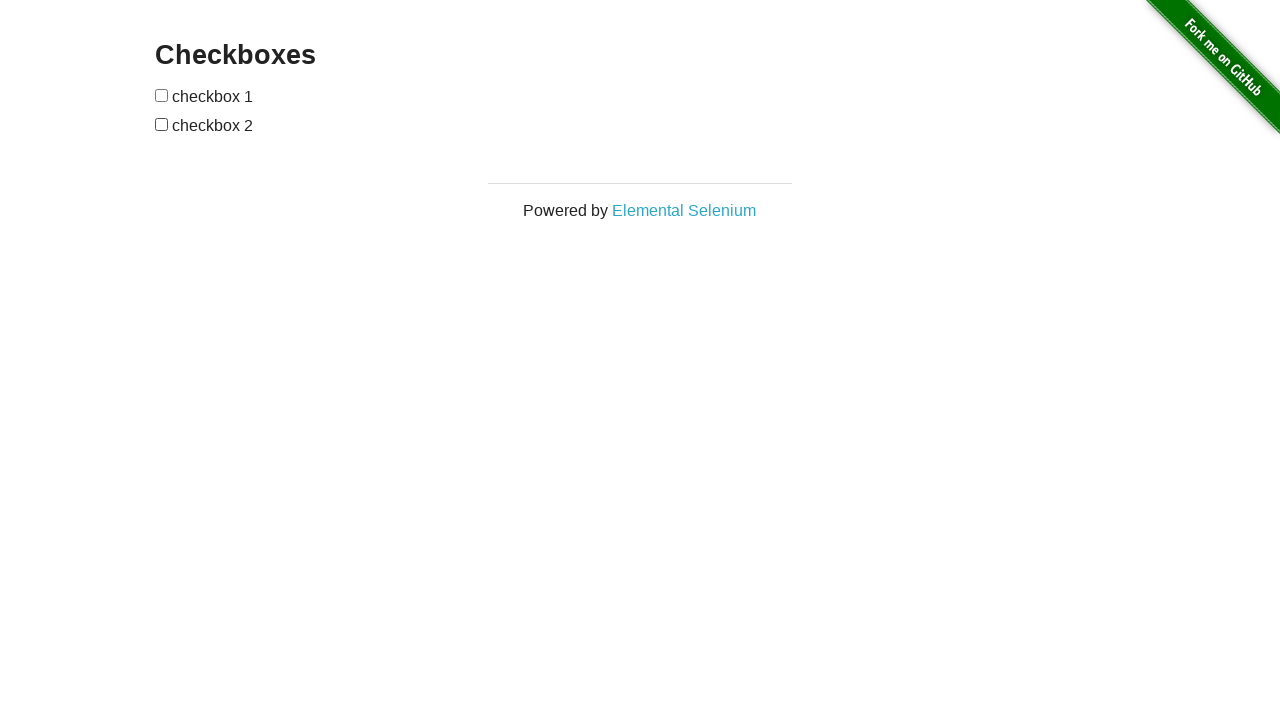

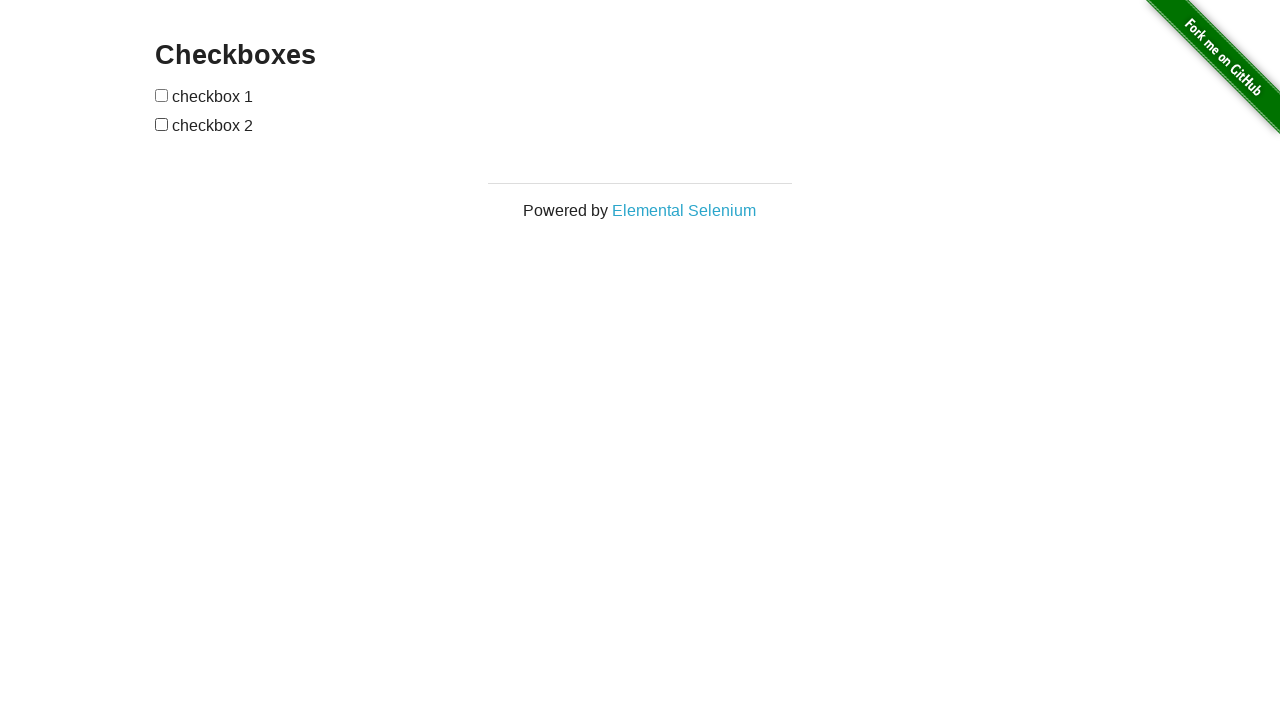